Navigates to the Selenium website and scrolls to the News section heading using JavaScript scroll into view functionality.

Starting URL: https://www.selenium.dev/

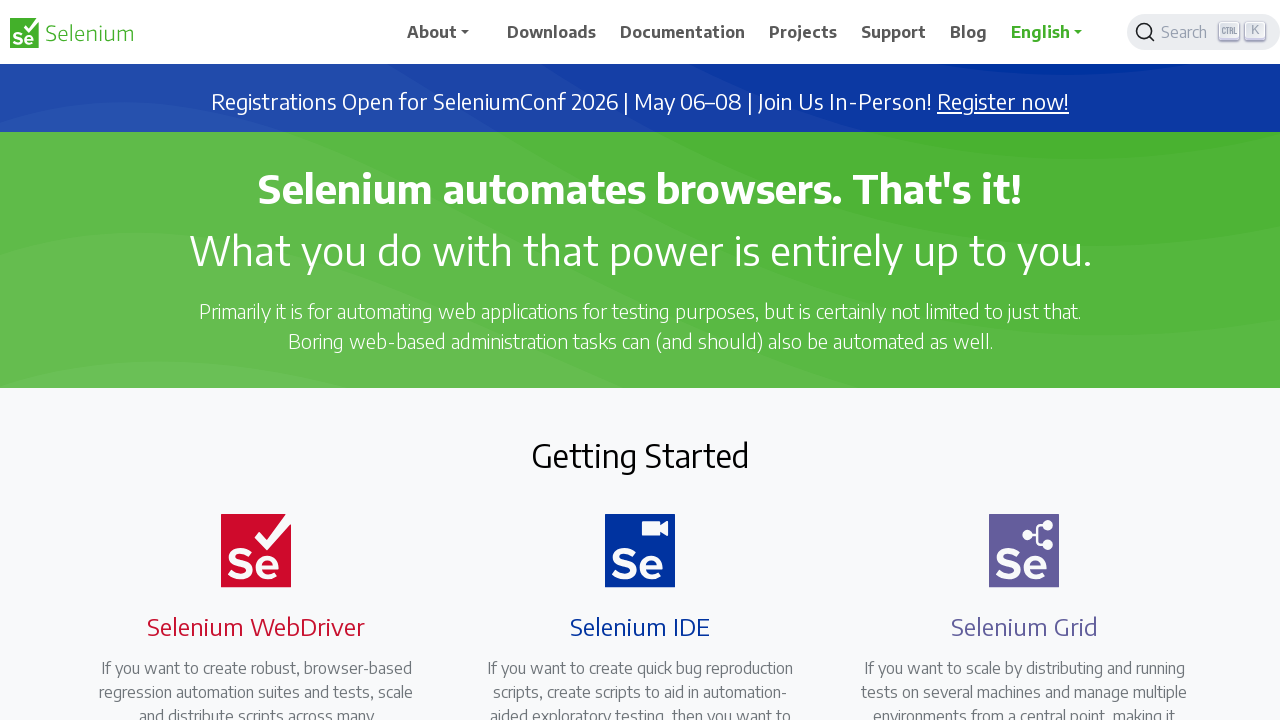

Navigated to Selenium website
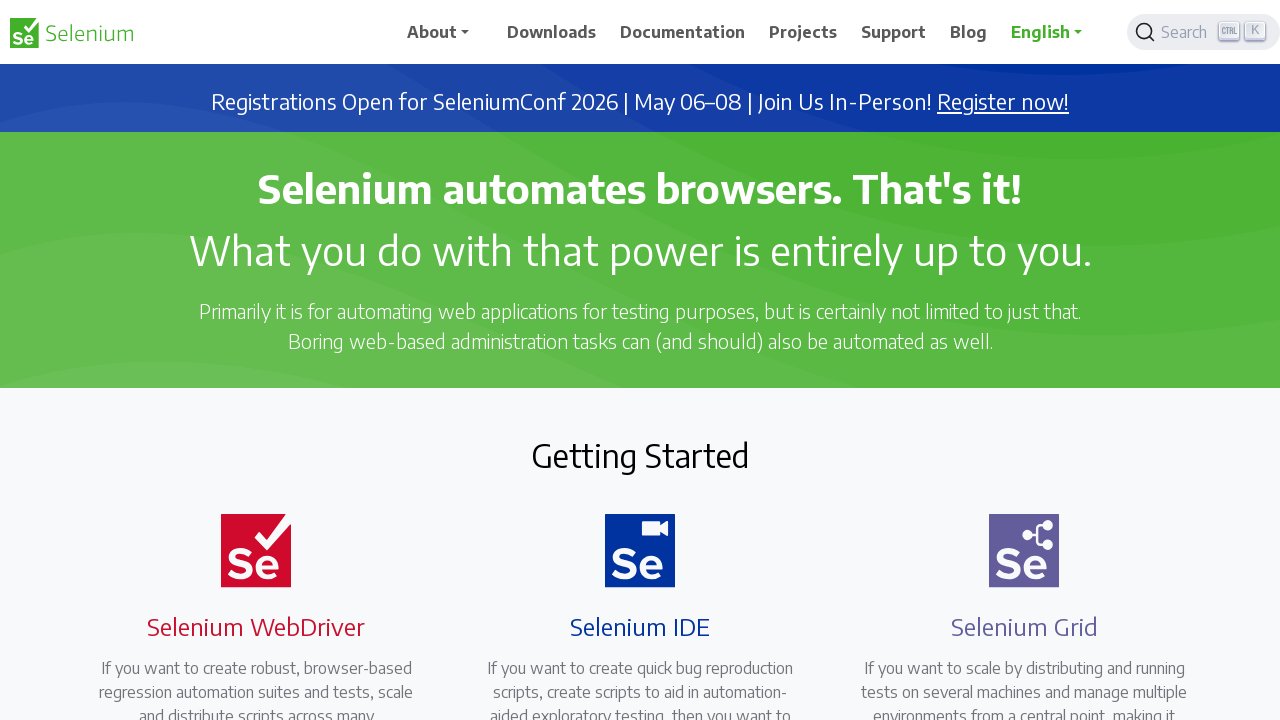

Scrolled to News section heading using scroll into view
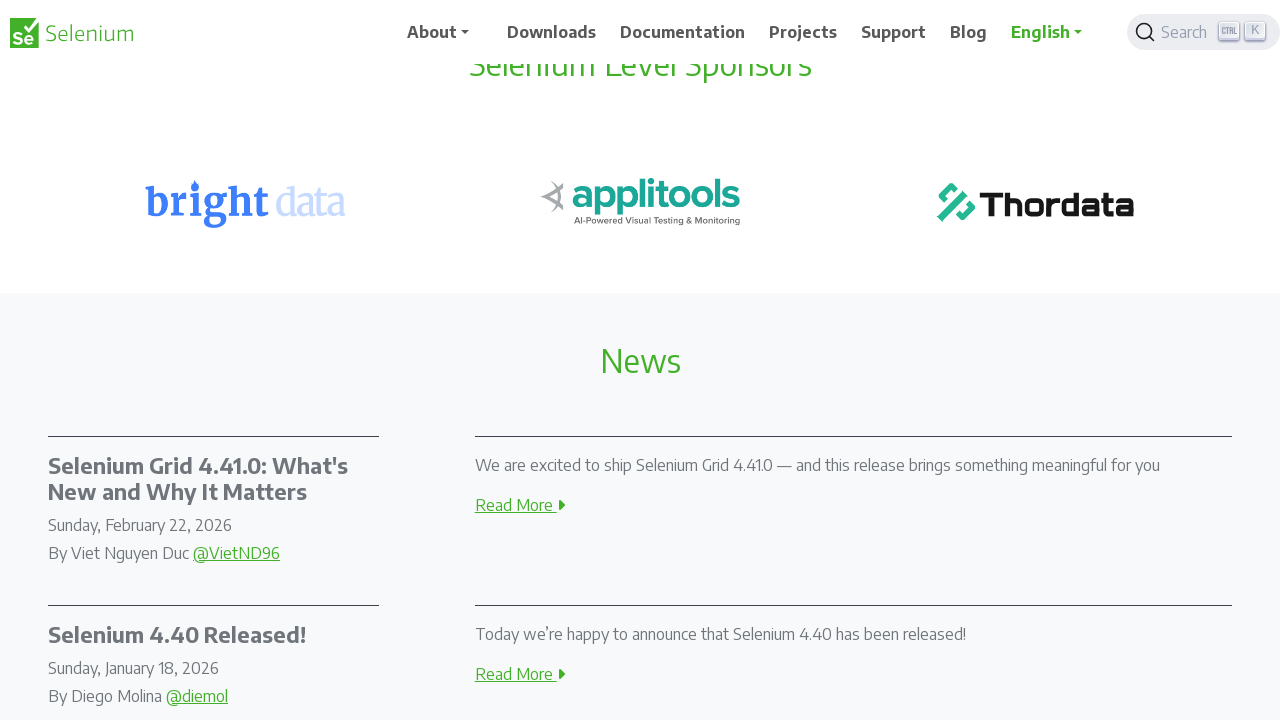

News heading element is now visible after scrolling
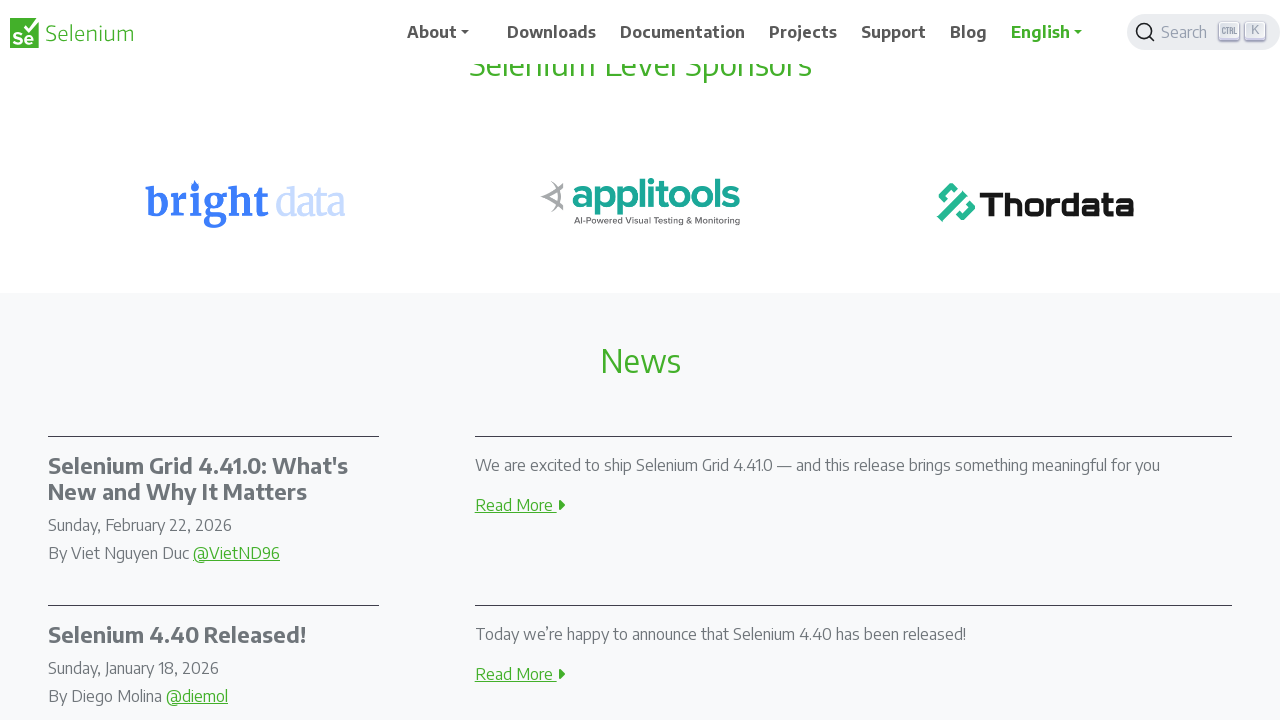

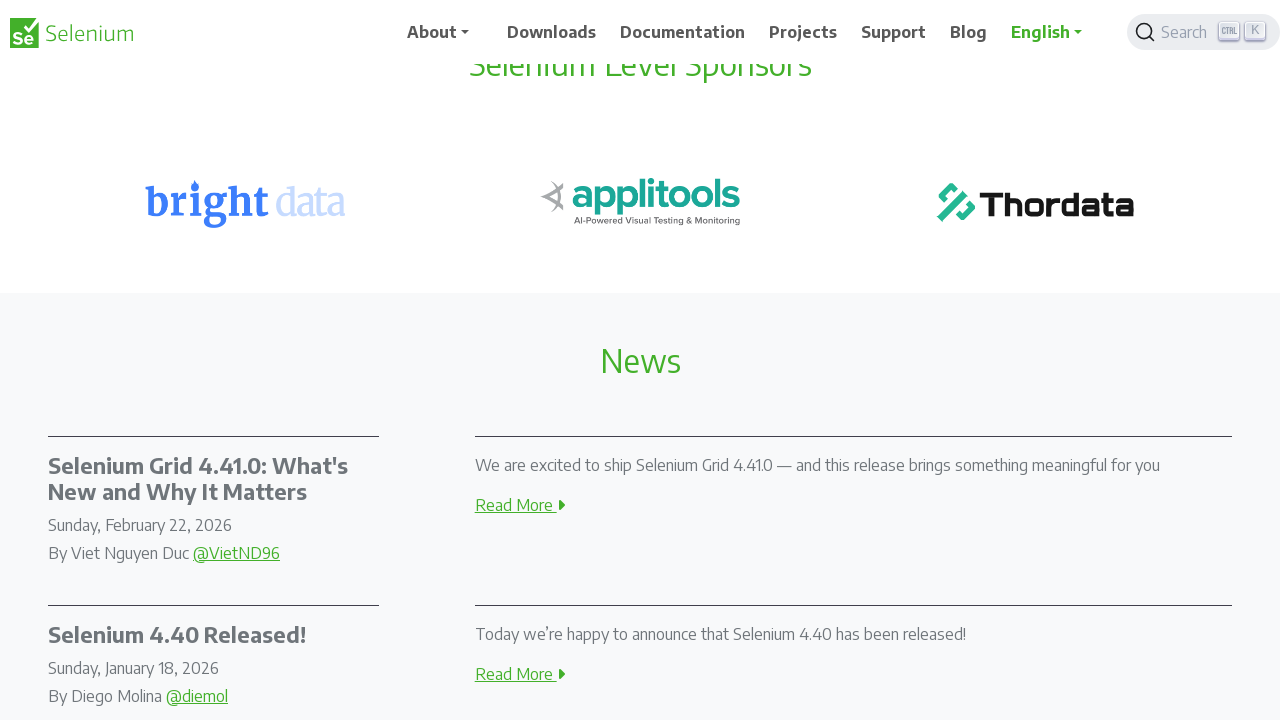